Tests deleting all tasks by adding three tasks, marking them all as completed, and clearing completed tasks.

Starting URL: https://todomvc.com/examples/typescript-react/#/

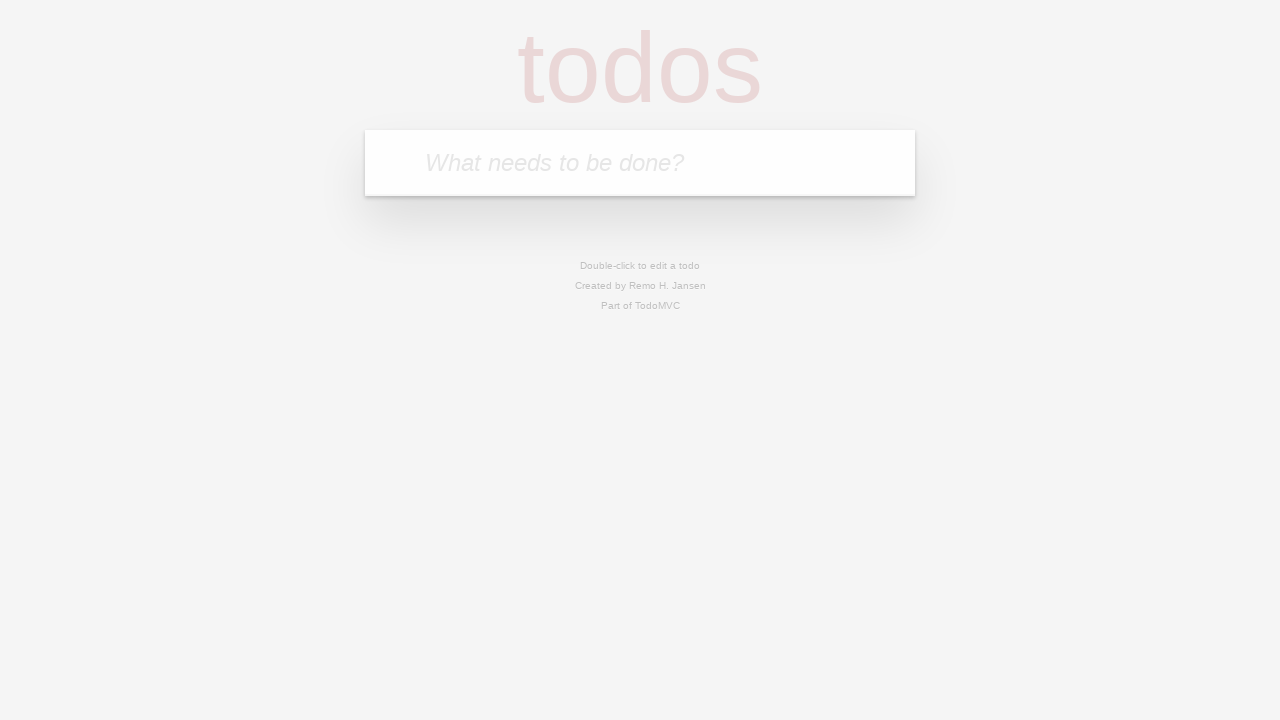

Filled input field with 'Task 1' on input[placeholder='What needs to be done?']
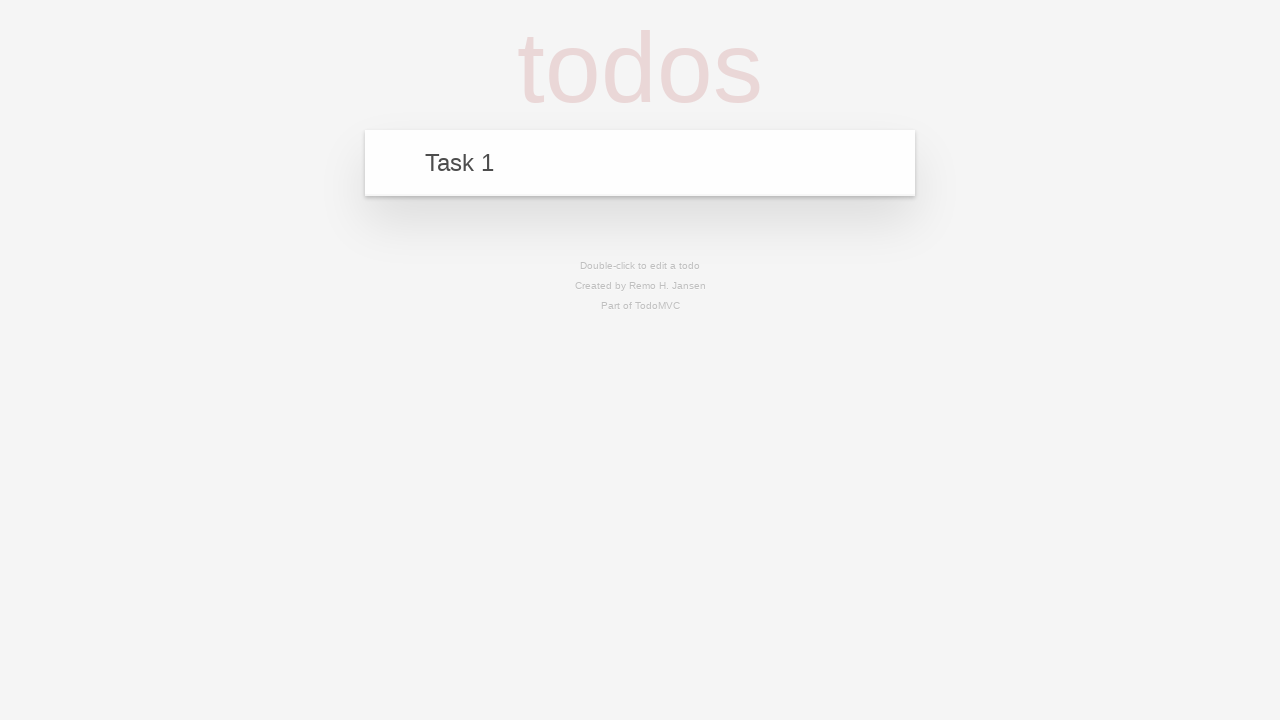

Pressed Enter to add Task 1 on input[placeholder='What needs to be done?']
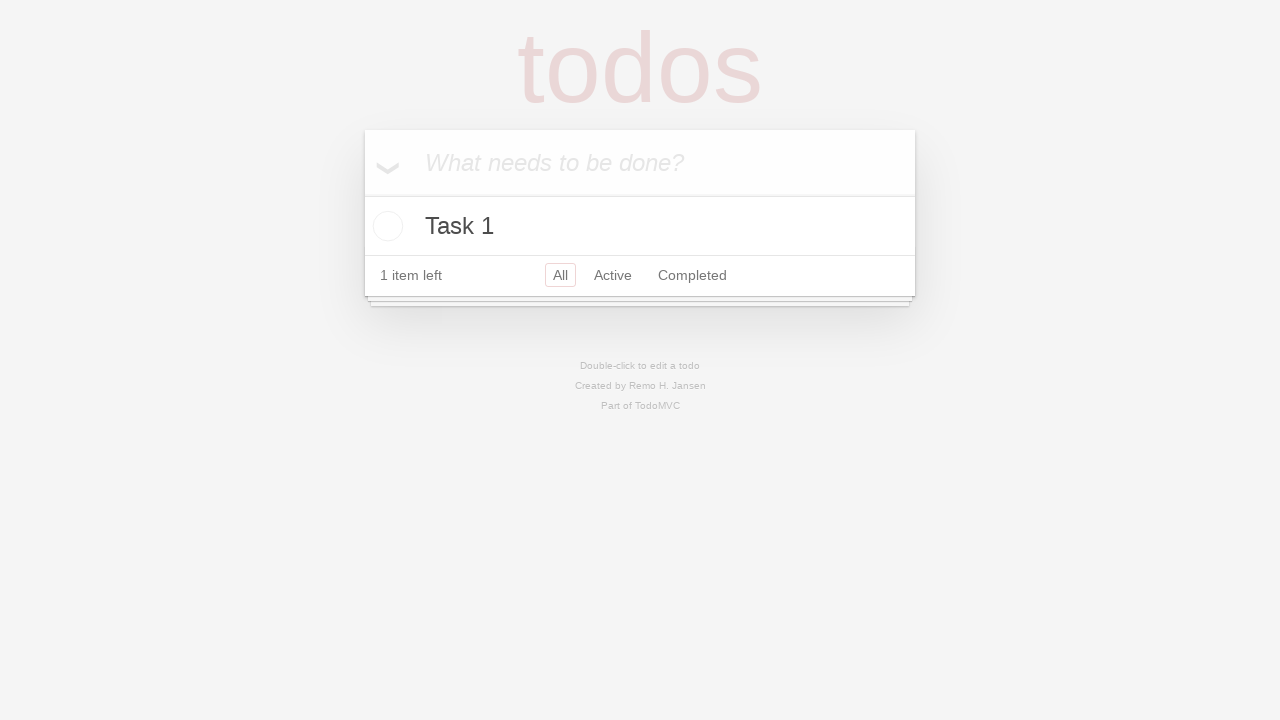

Filled input field with 'Task 2' on input[placeholder='What needs to be done?']
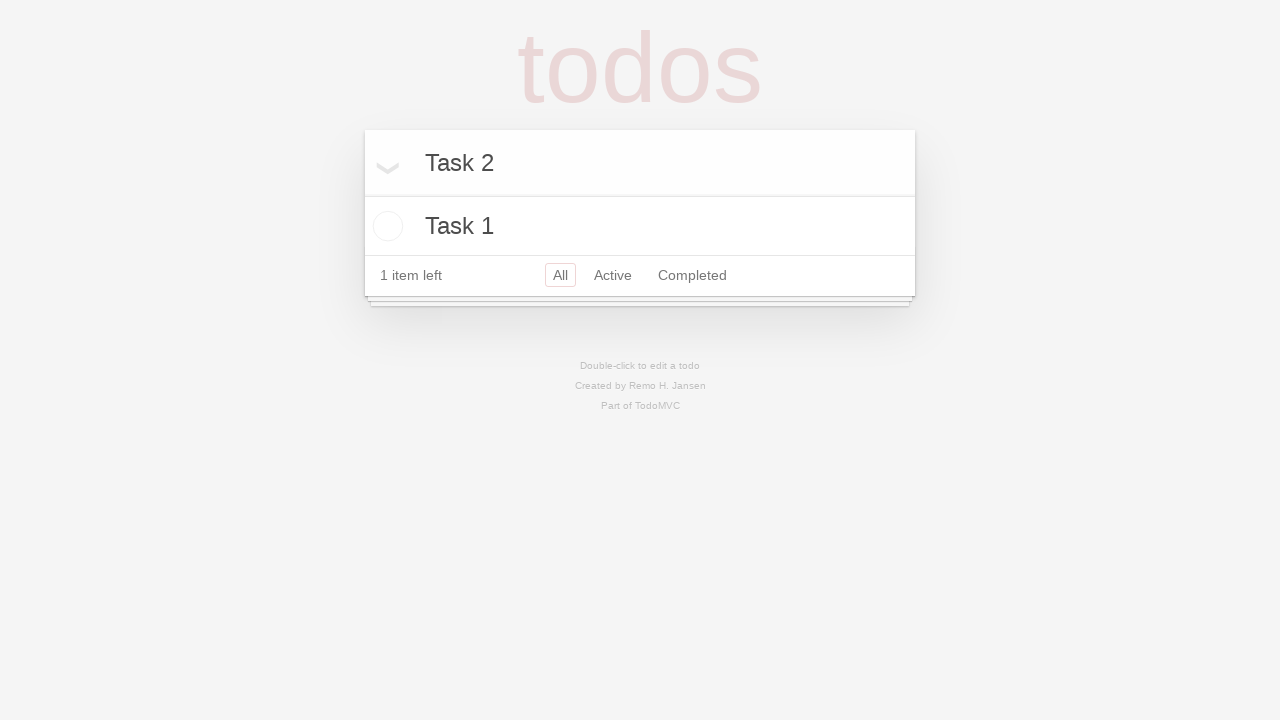

Pressed Enter to add Task 2 on input[placeholder='What needs to be done?']
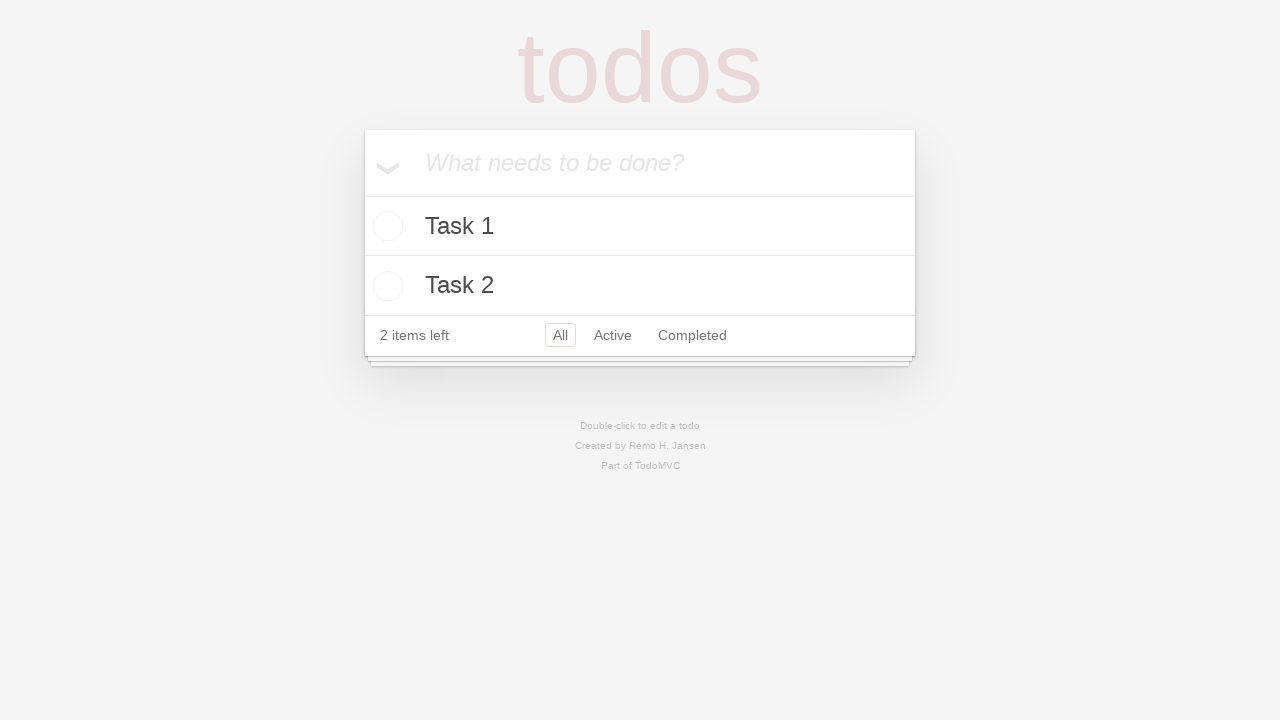

Filled input field with 'Task 3' on input[placeholder='What needs to be done?']
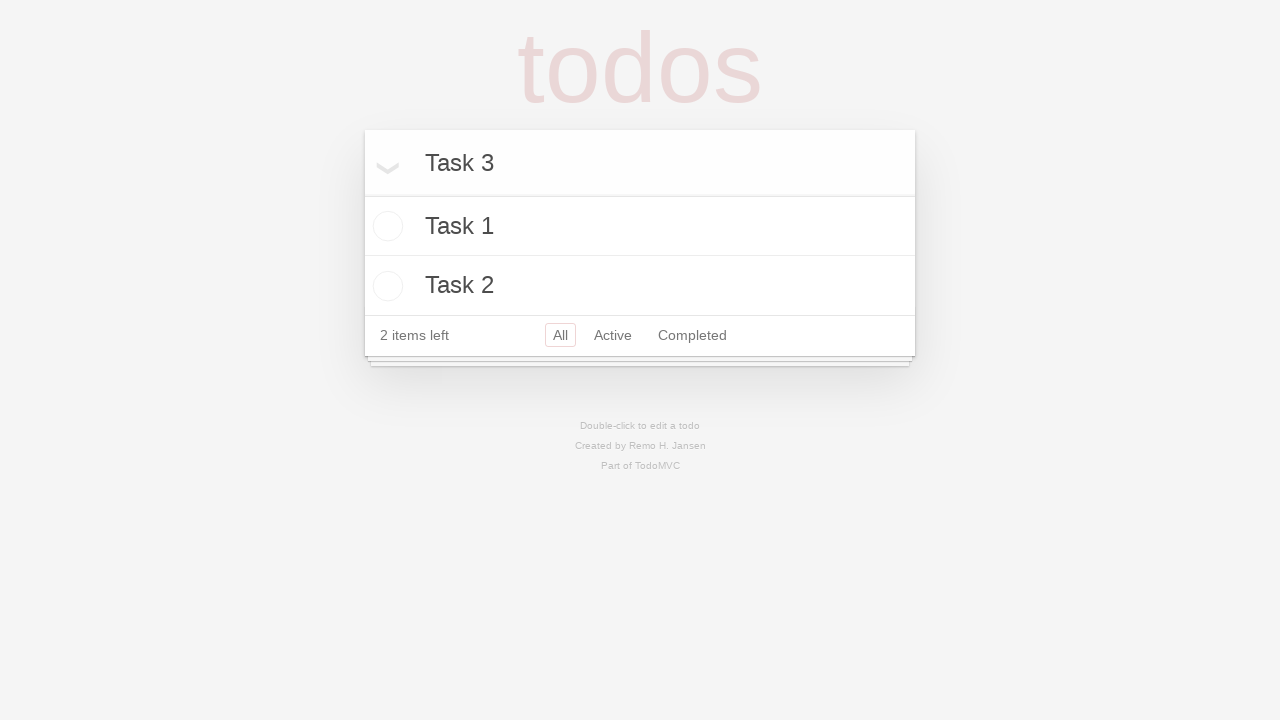

Pressed Enter to add Task 3 on input[placeholder='What needs to be done?']
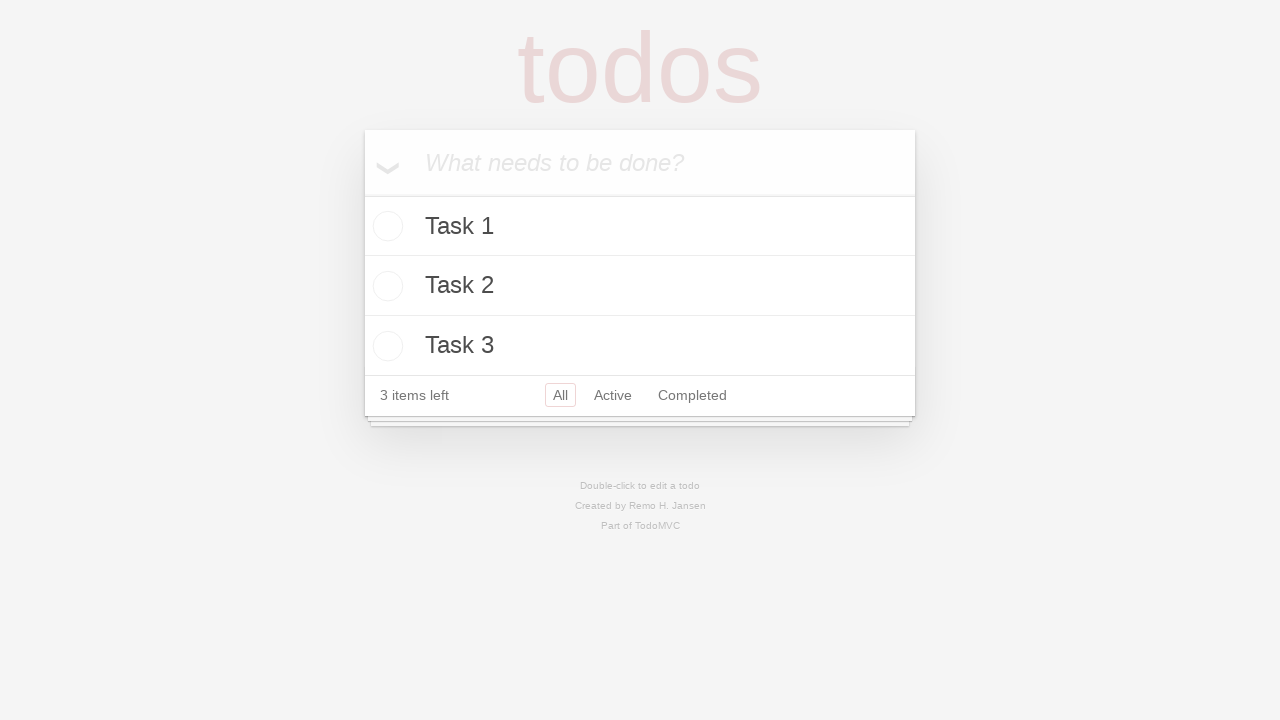

Clicked toggle-all checkbox to mark all tasks as completed at (382, 162) on label[for='toggle-all']
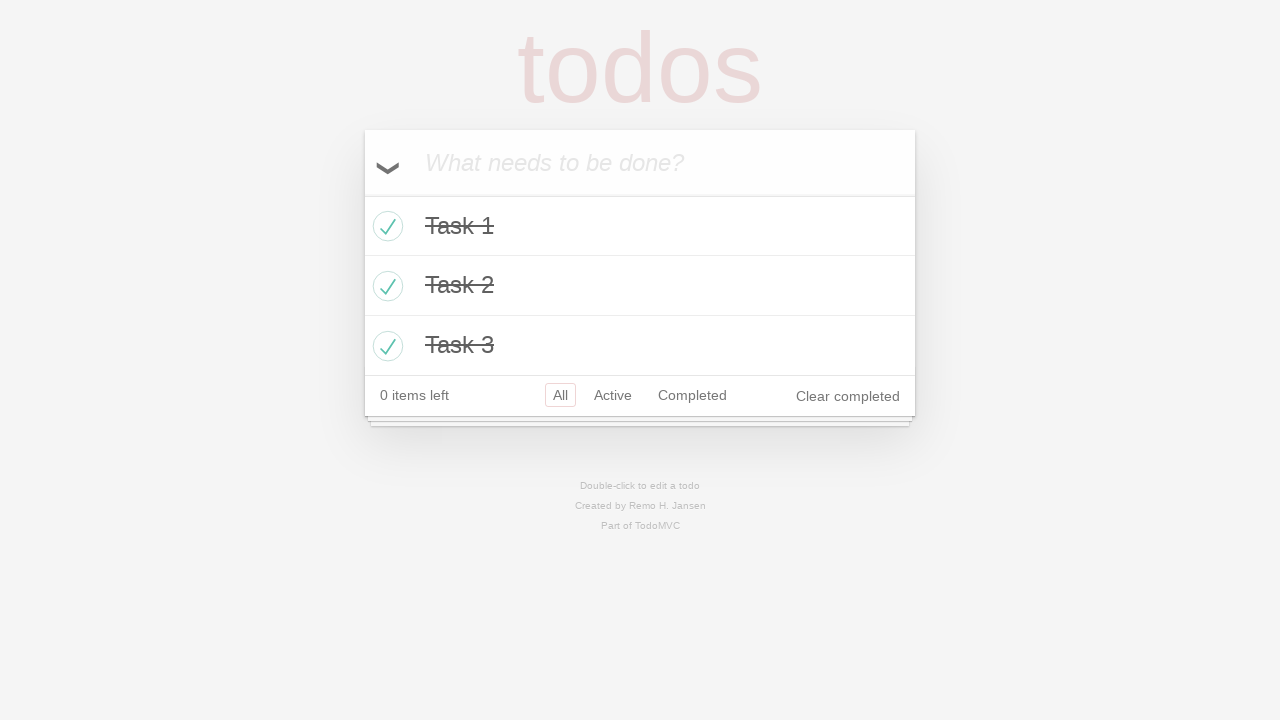

Clicked 'Clear completed' button to delete all completed tasks at (848, 396) on button:has-text('Clear completed')
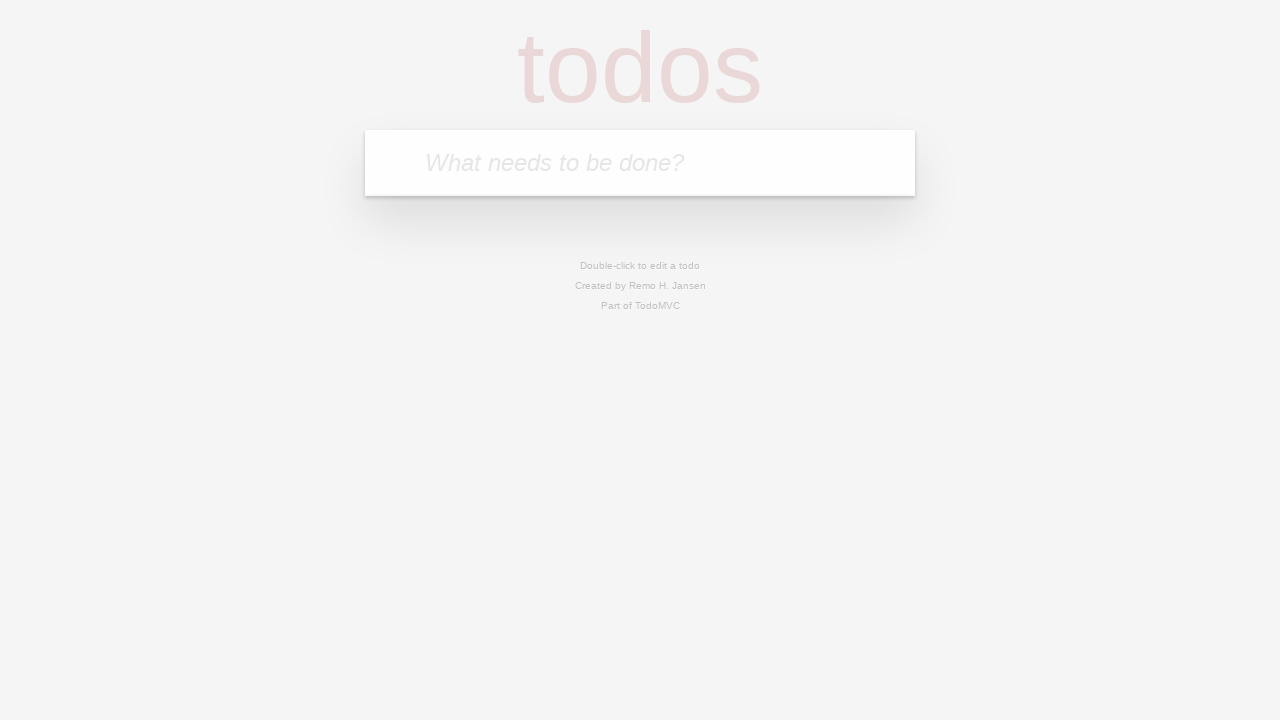

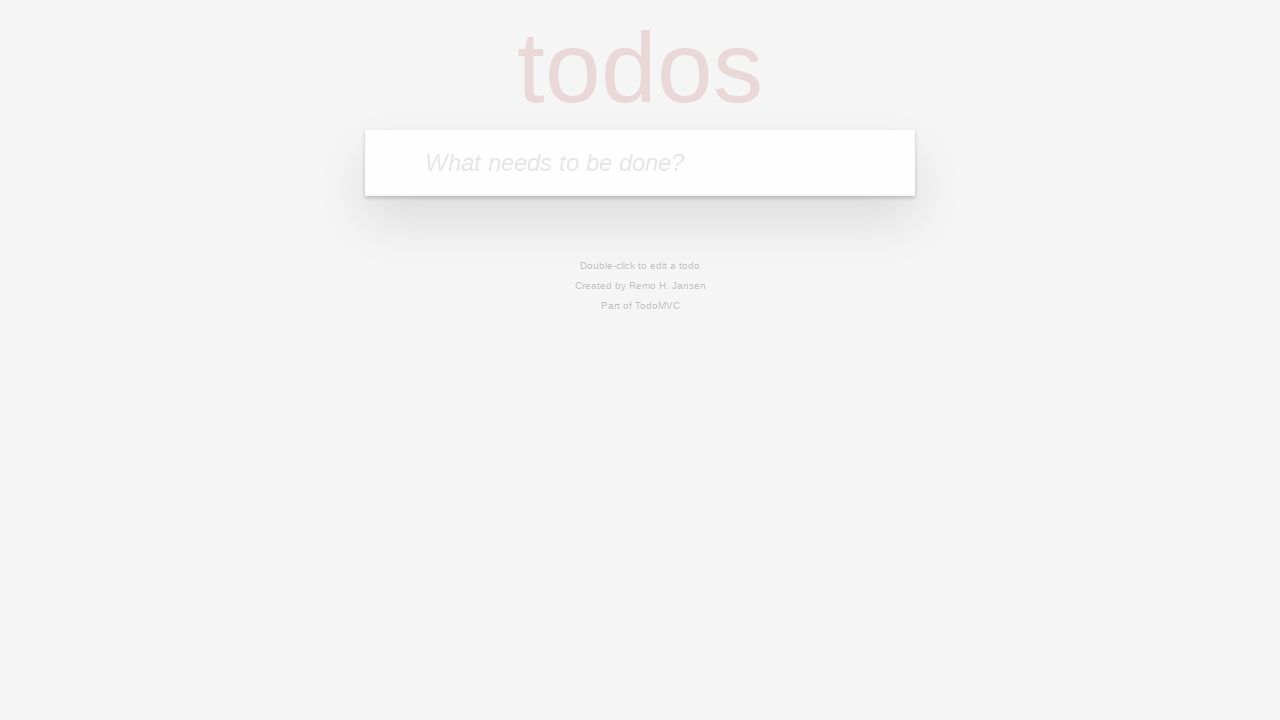